Tests that entering a valid number (82) with a non-perfect square root displays the correct result with decimal in an alert dialog

Starting URL: https://kristinek.github.io/site/tasks/enter_a_number

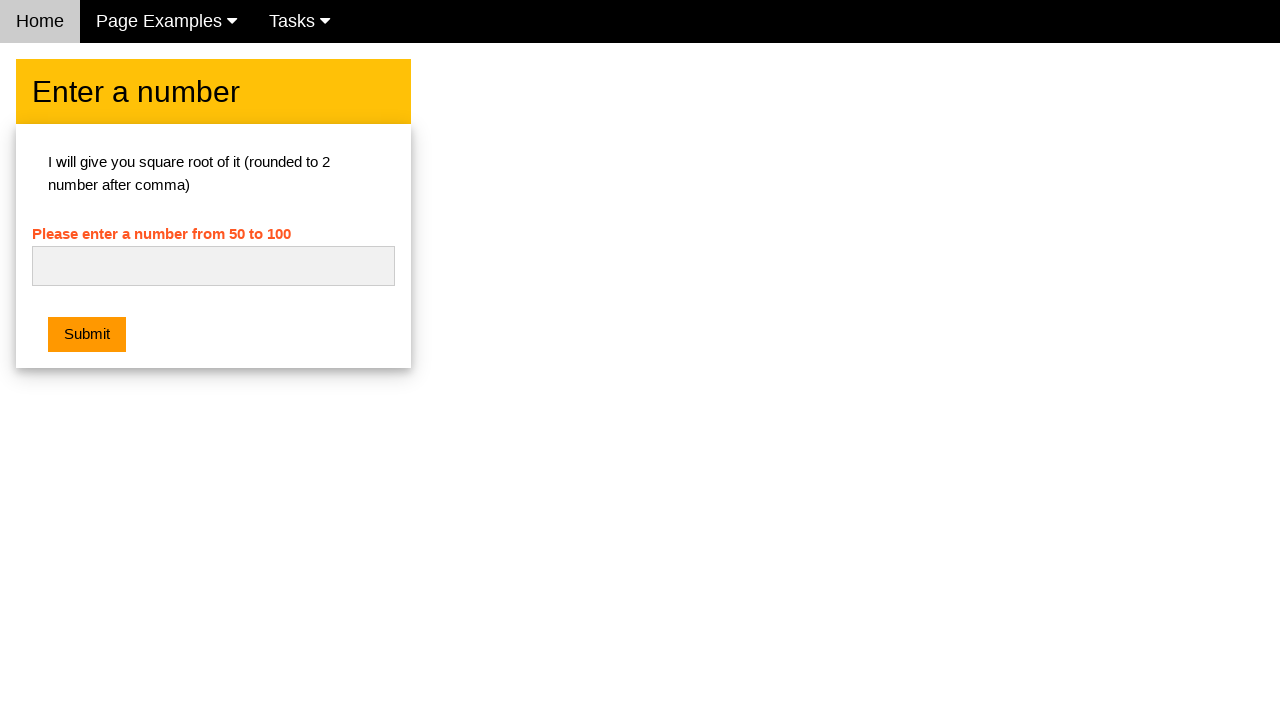

Entered number 82 into the input field on #numb
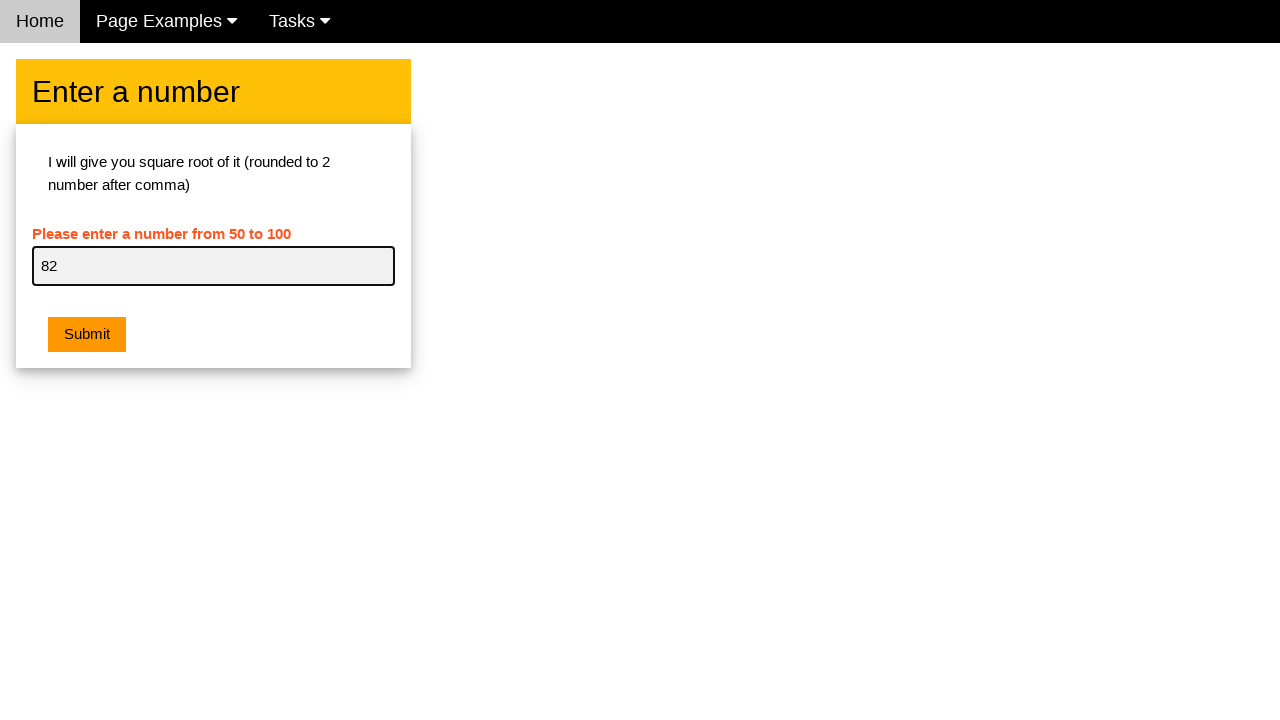

Set up dialog handler to accept alerts
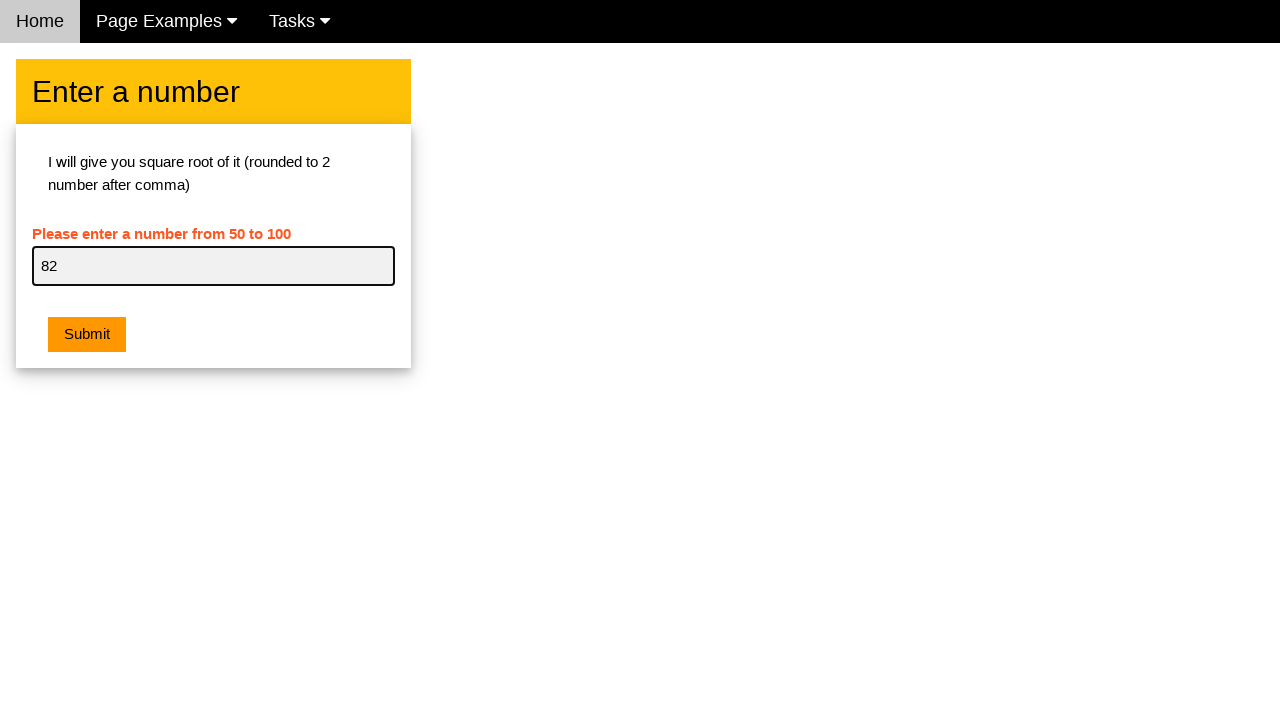

Clicked submit button and captured dialog event at (87, 335) on .w3-orange
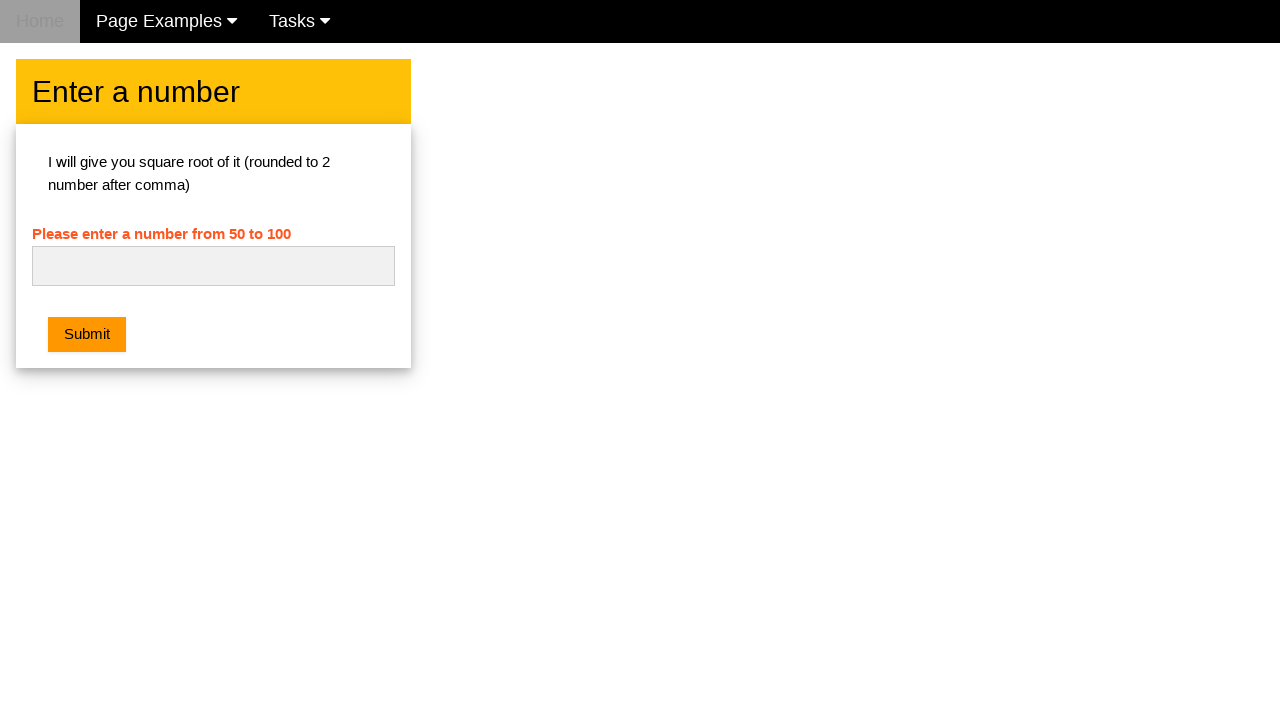

Retrieved dialog object from event
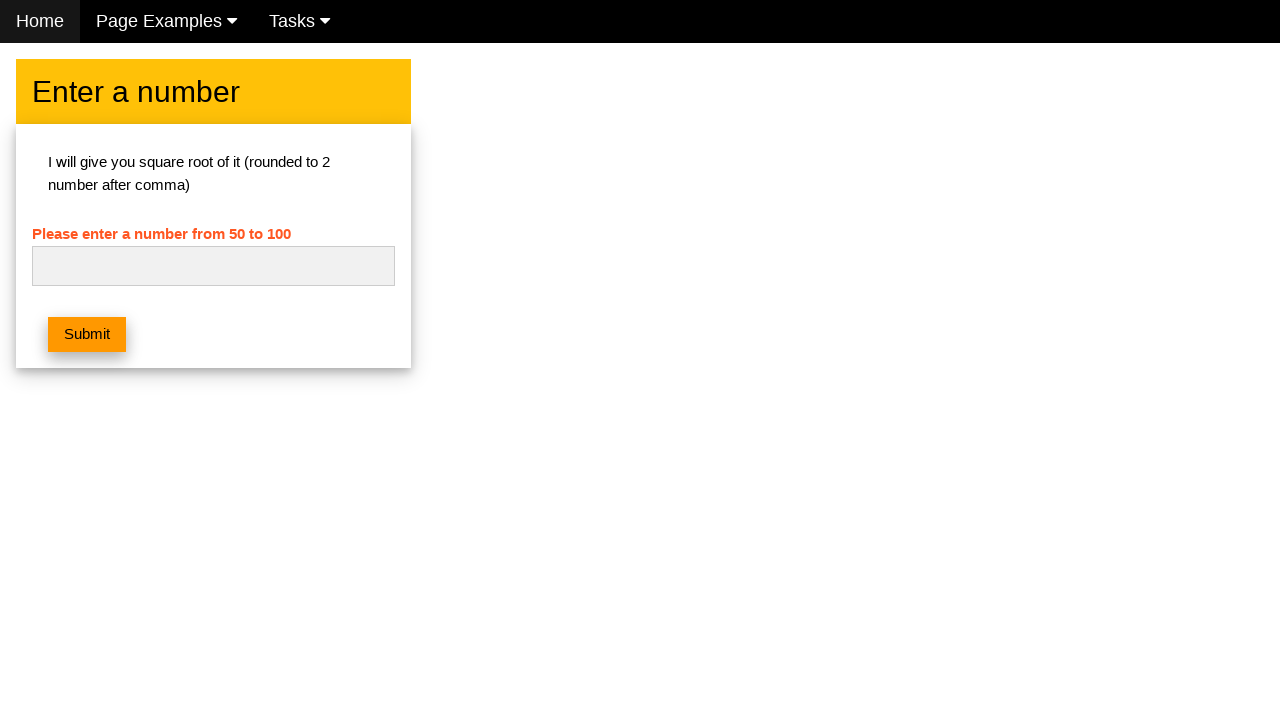

Verified alert message displays correct square root result with decimal
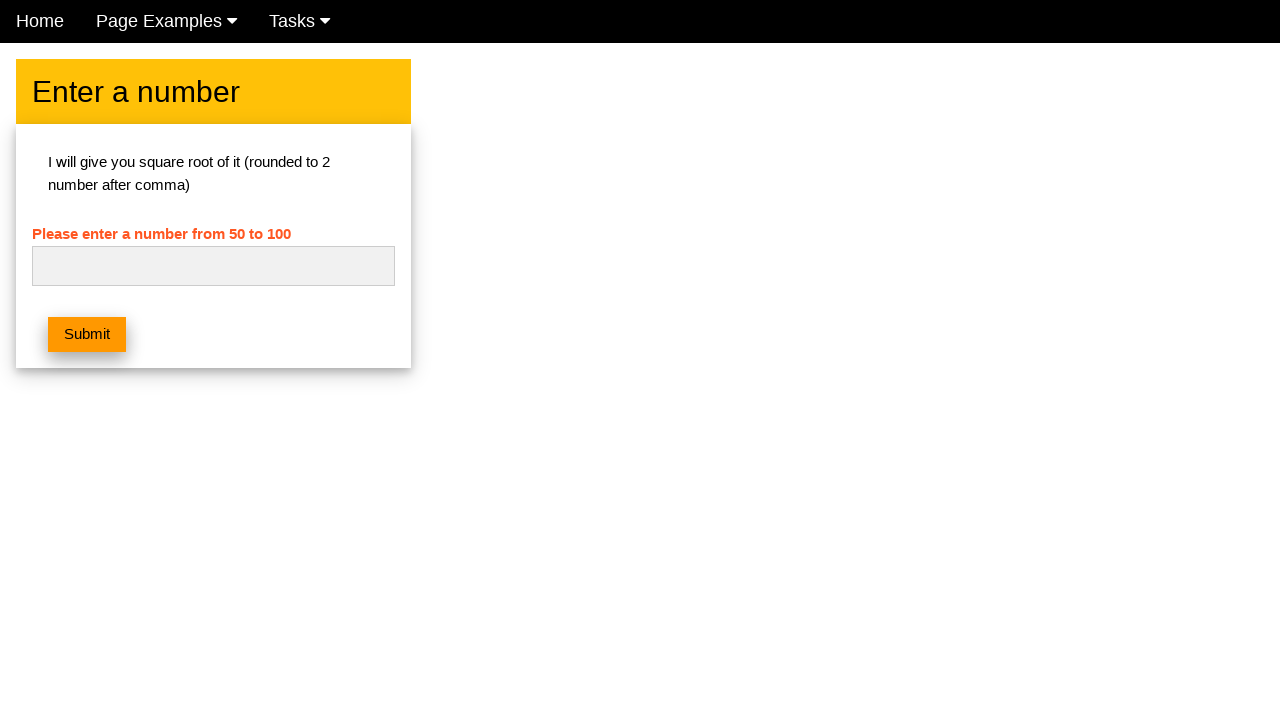

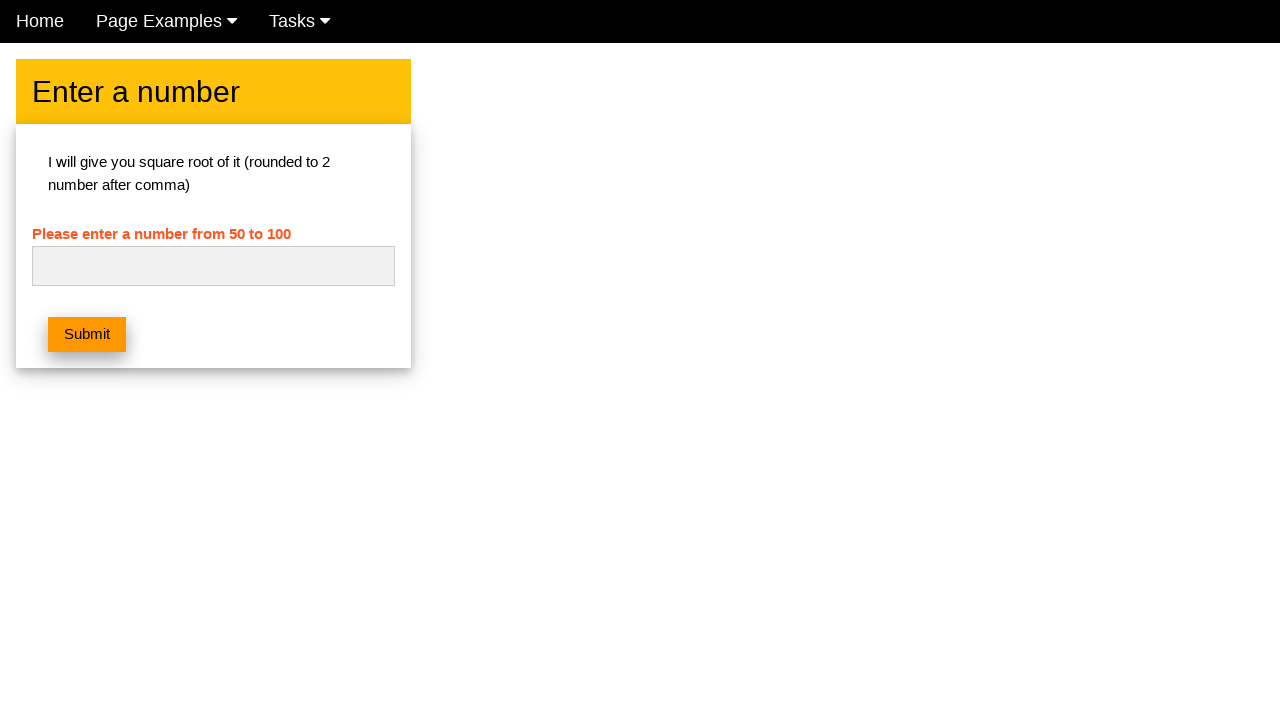